Tests that email with invalid characters at the end is rejected during registration

Starting URL: https://sharelane.com/cgi-bin/register.py

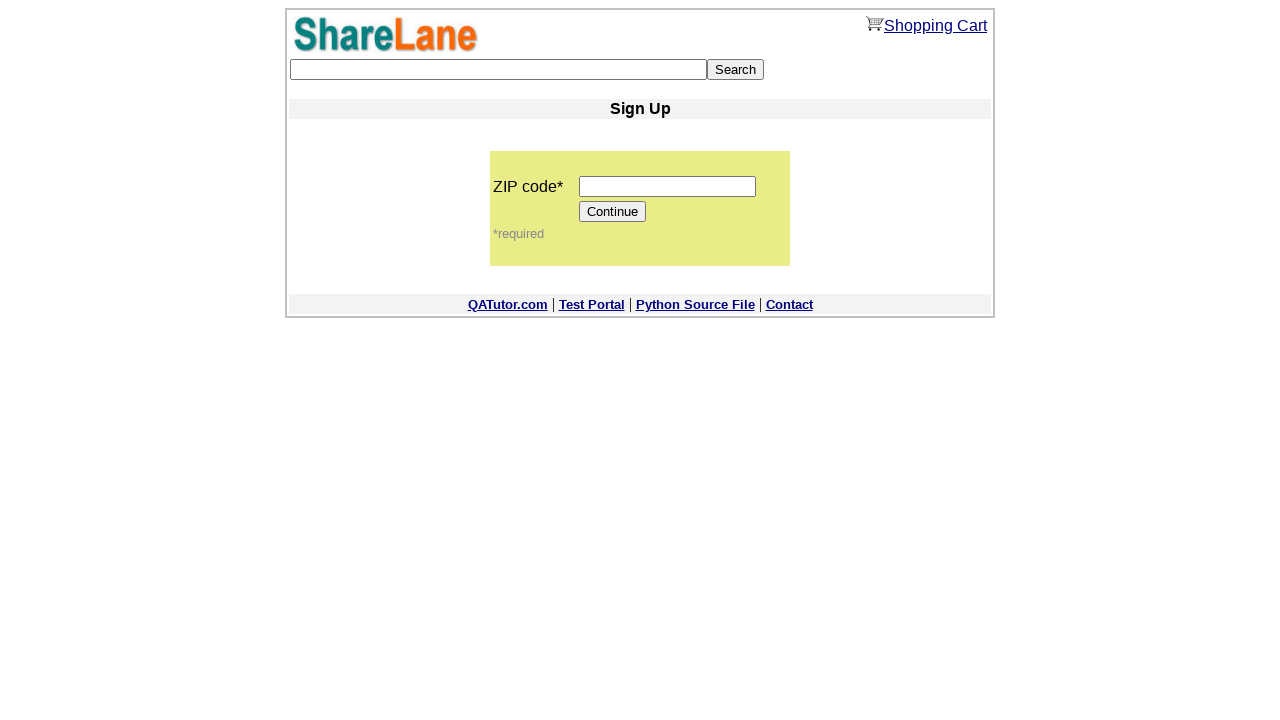

Filled zip code field with '12345' on input[name='zip_code']
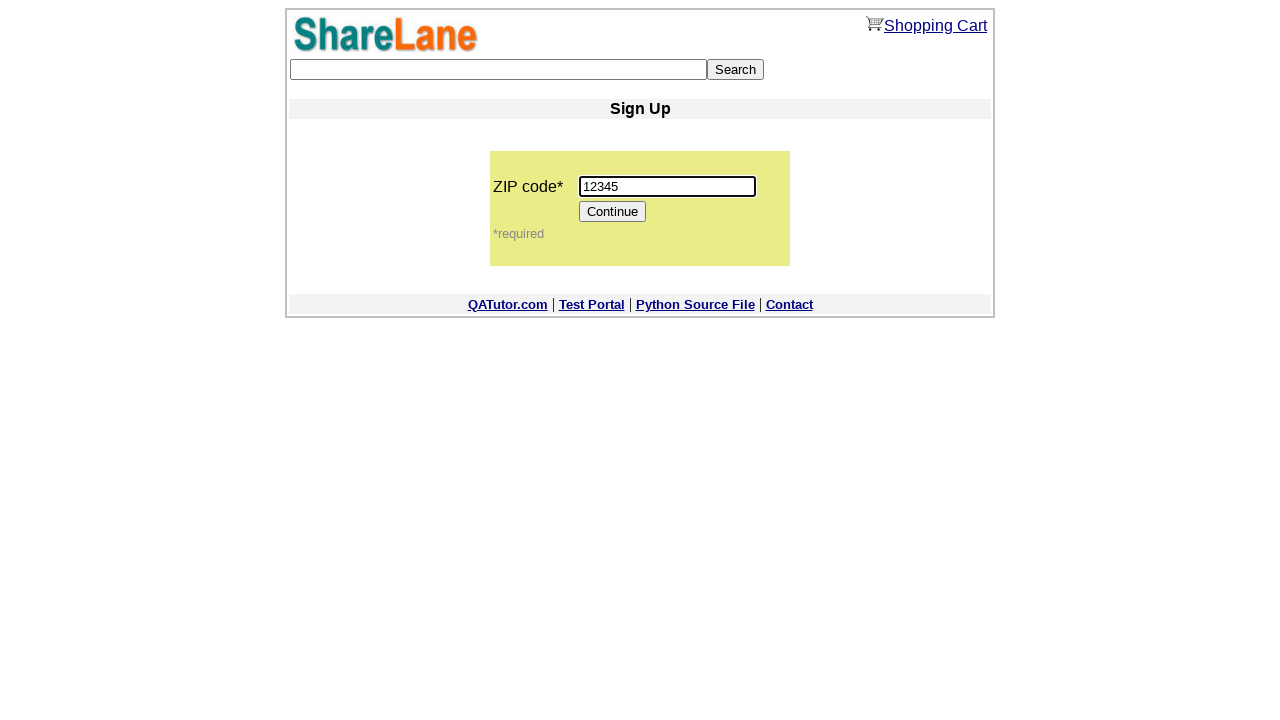

Clicked Continue button to proceed to registration form at (613, 212) on input[value='Continue']
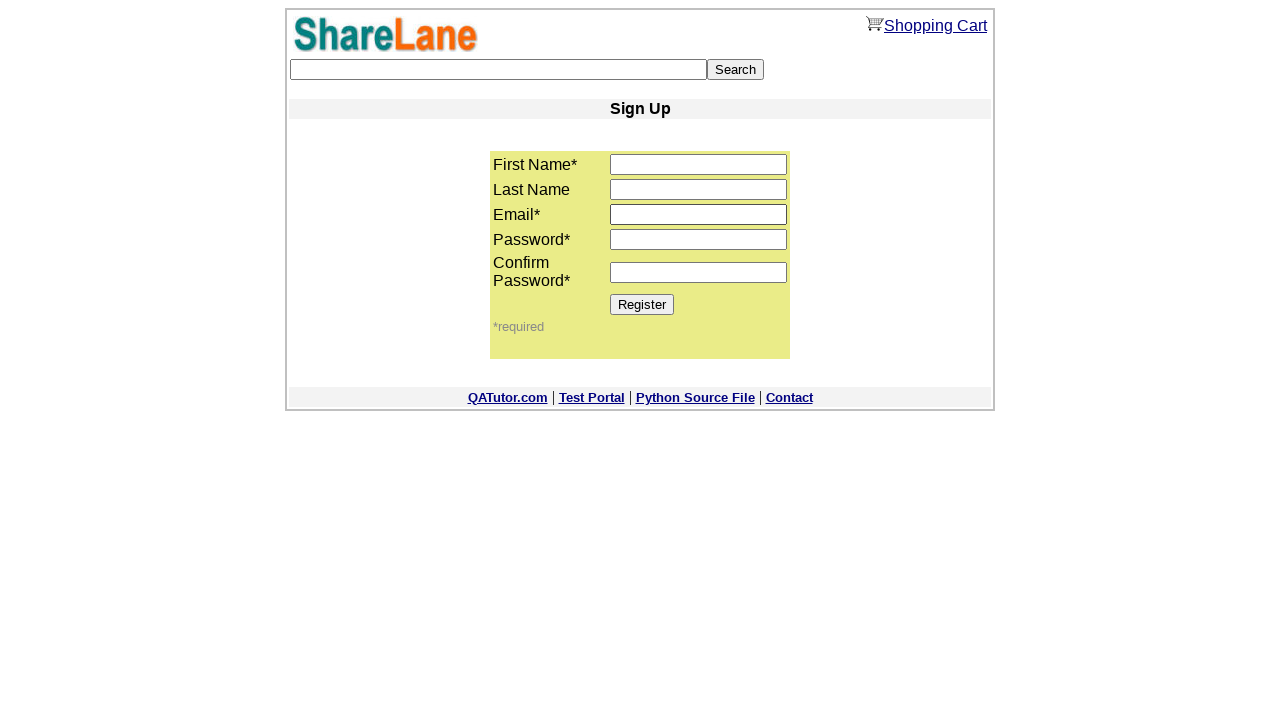

Filled first name field with 'Nastya' on input[name='first_name']
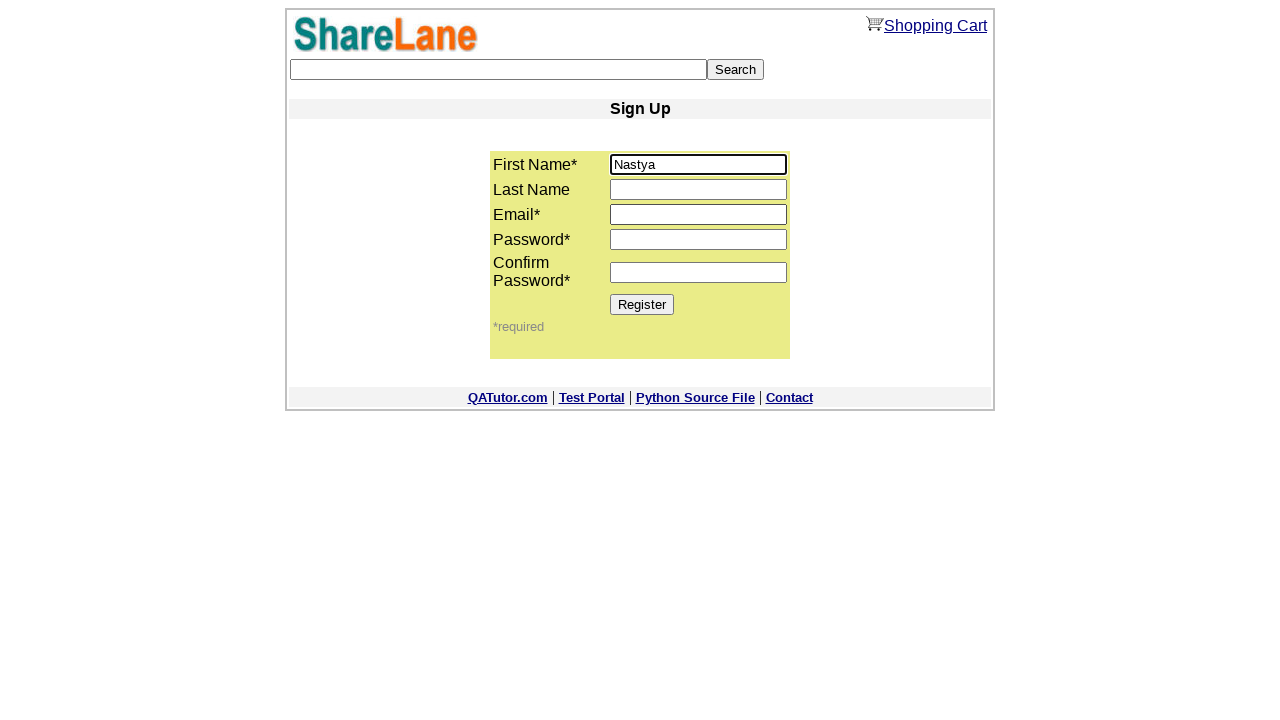

Filled last name field with 'Martsuta' on input[name='last_name']
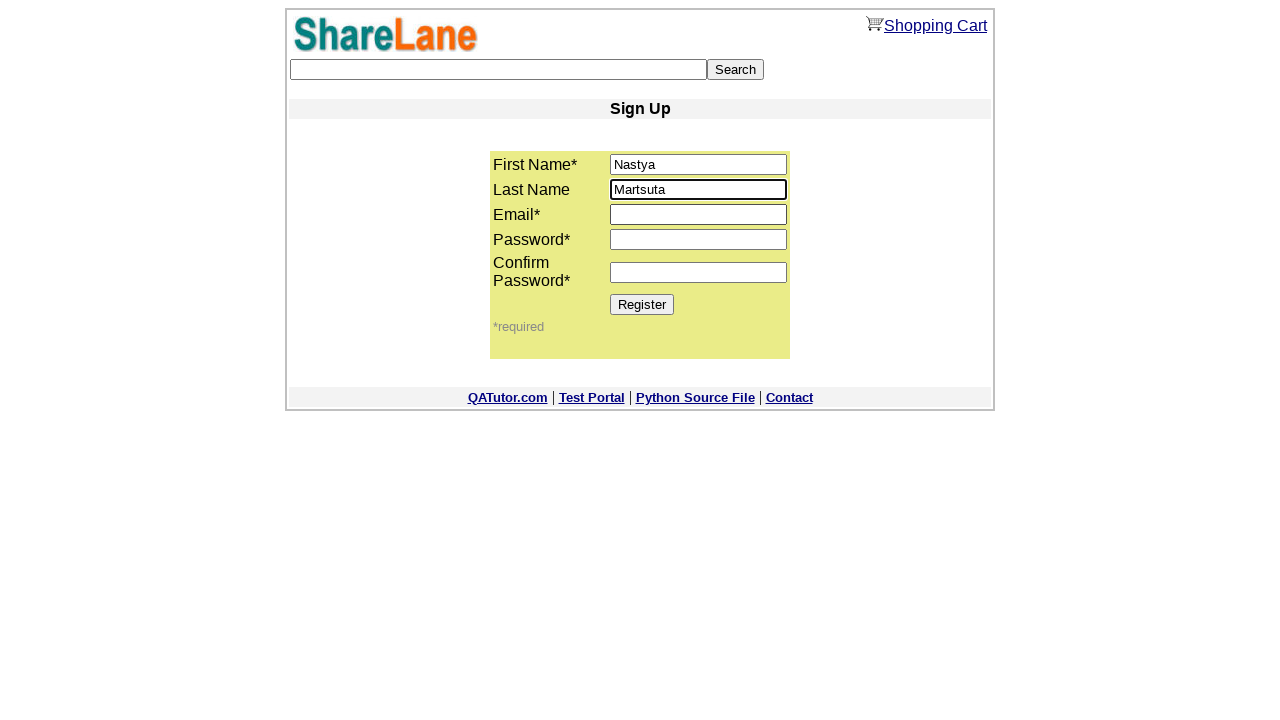

Filled email field with invalid email 'Nastya@mail.ru&&&' (invalid characters at end) on input[name='email']
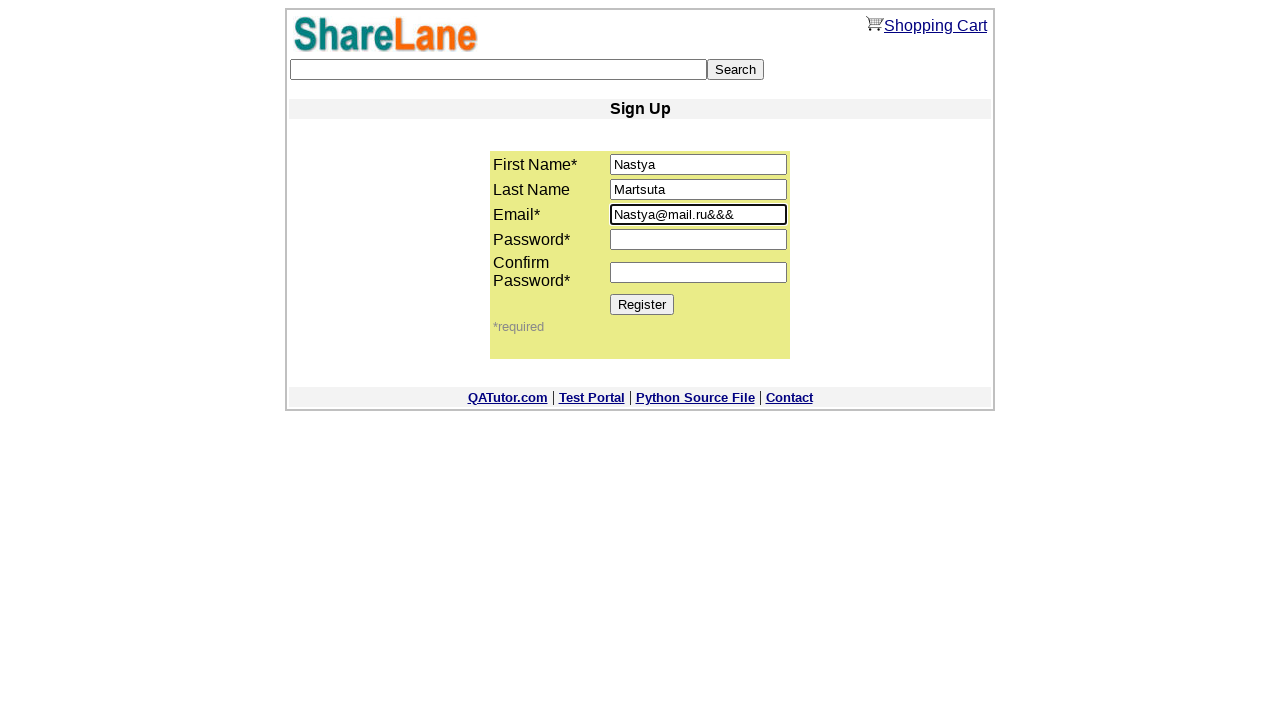

Filled password field with '12345' on input[name='password1']
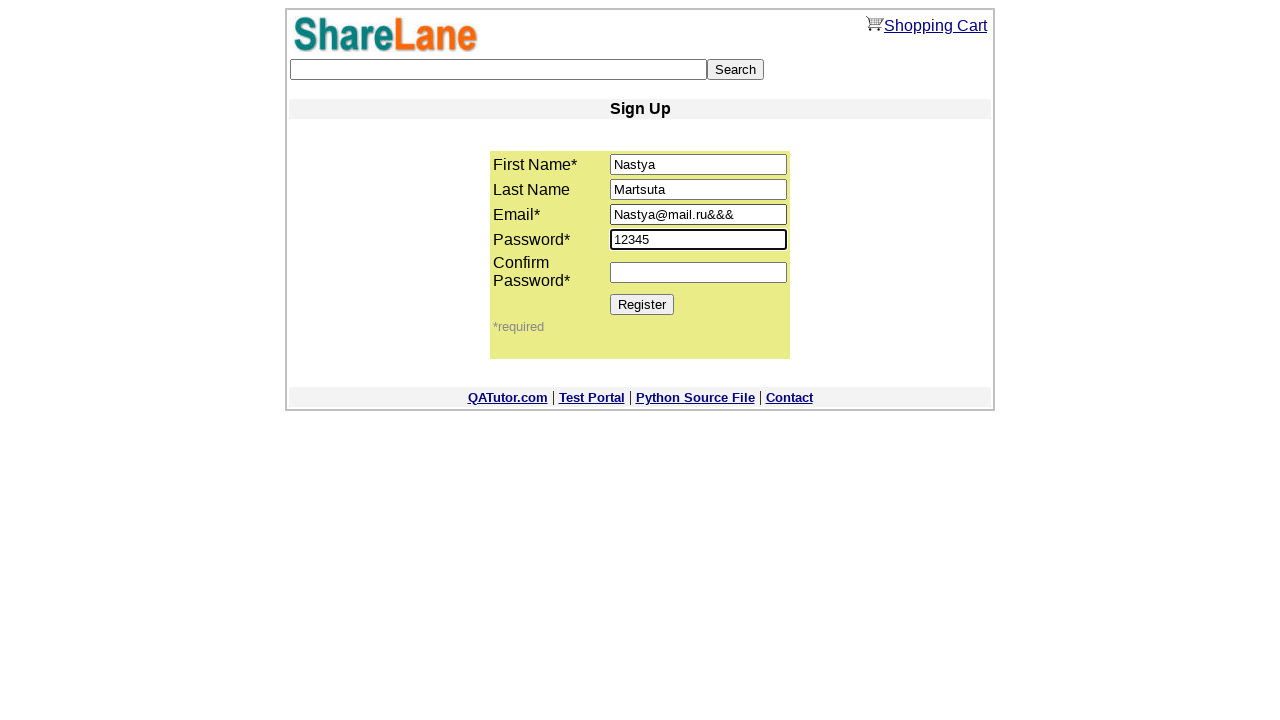

Filled password confirmation field with '12345' on input[name='password2']
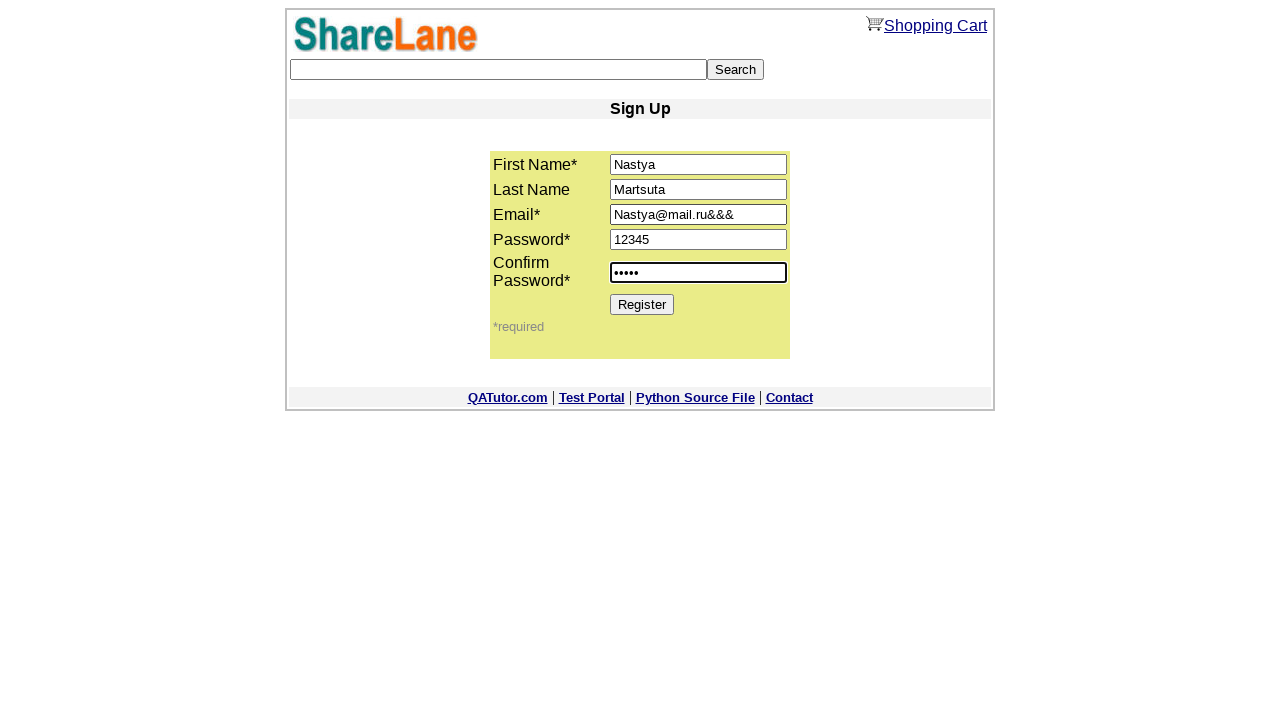

Clicked Register button to submit form with invalid email at (642, 304) on input[value='Register']
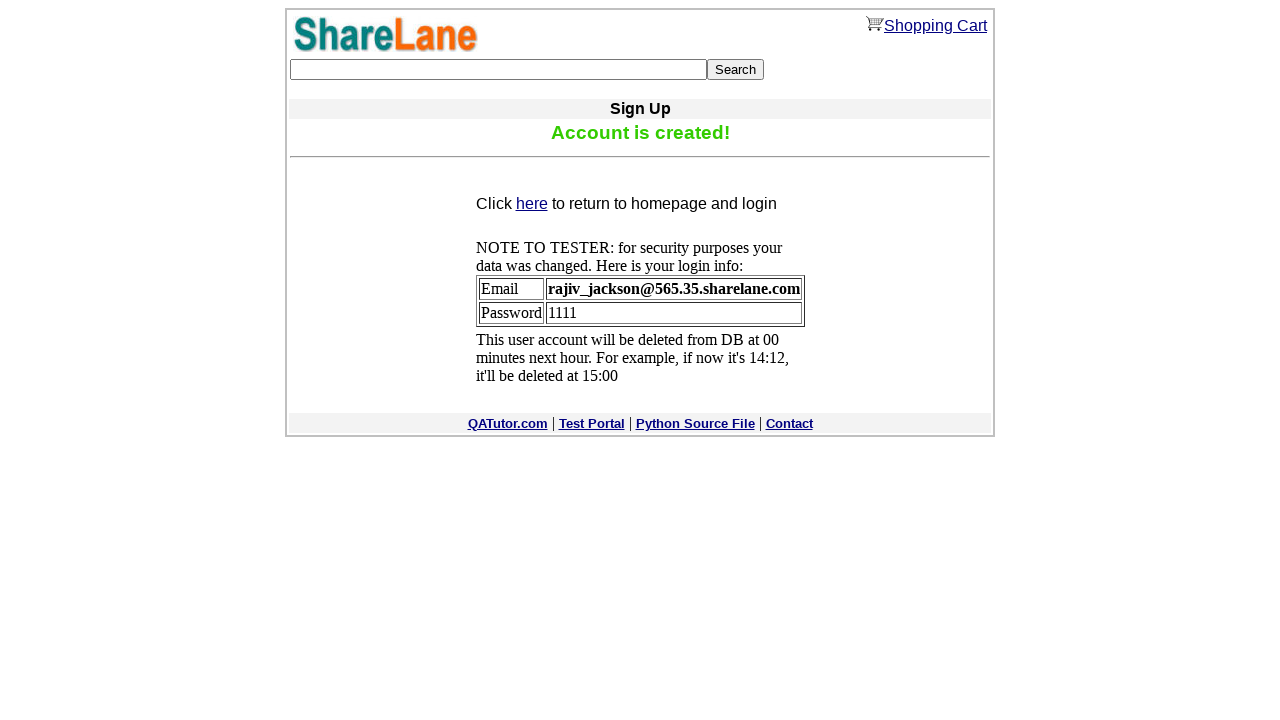

Error message displayed confirming email validation rejection
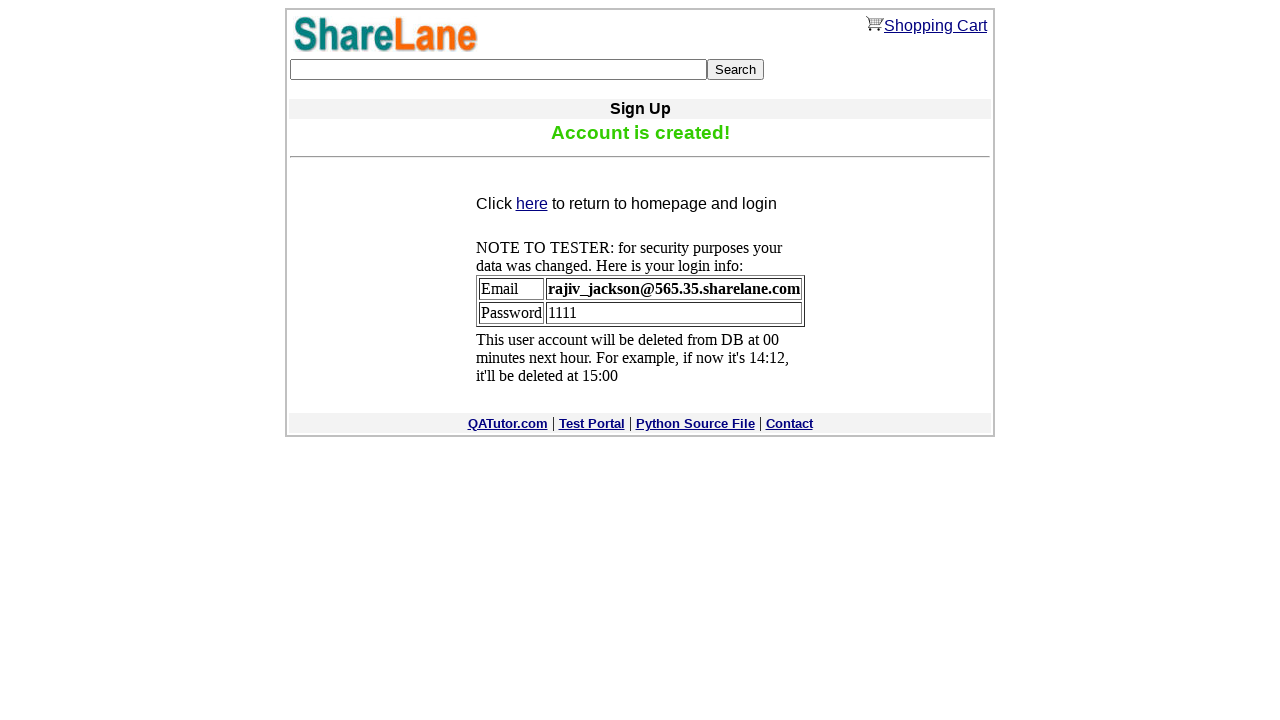

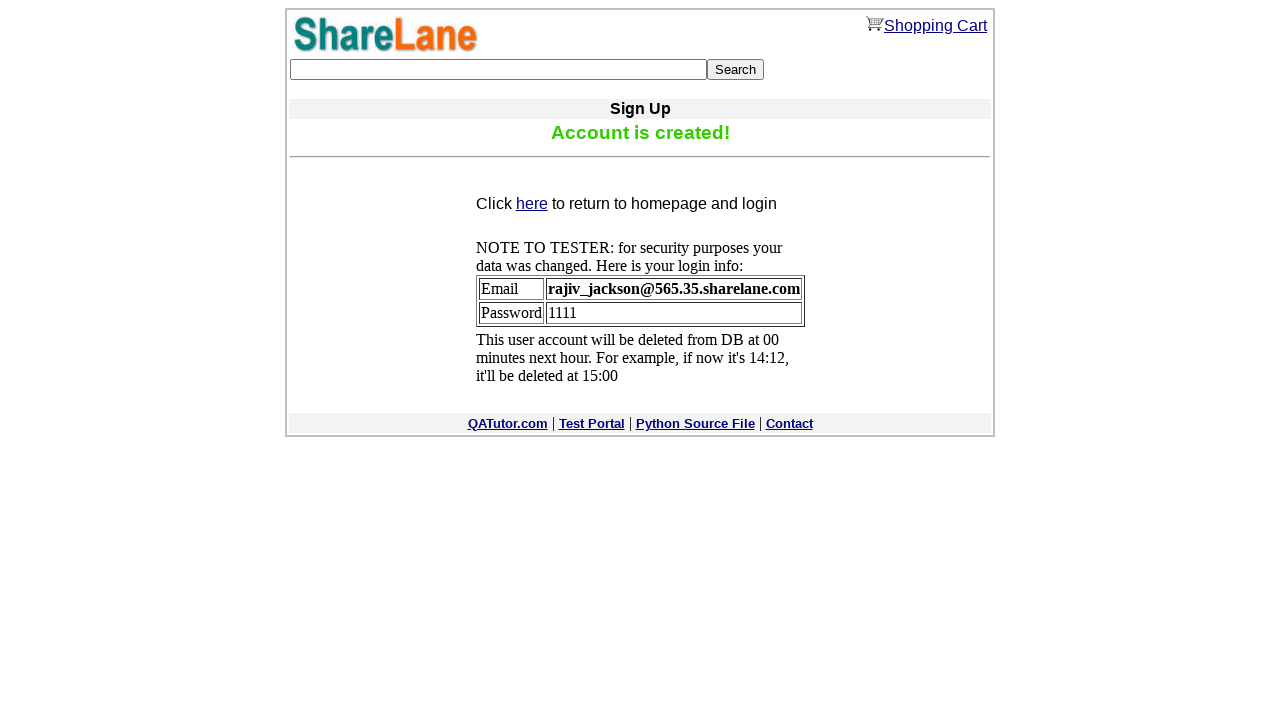